Tests scroll functionality by scrolling down 1000 pixels on the Selenium website and then scrolling back up to the initial position

Starting URL: https://www.selenium.dev

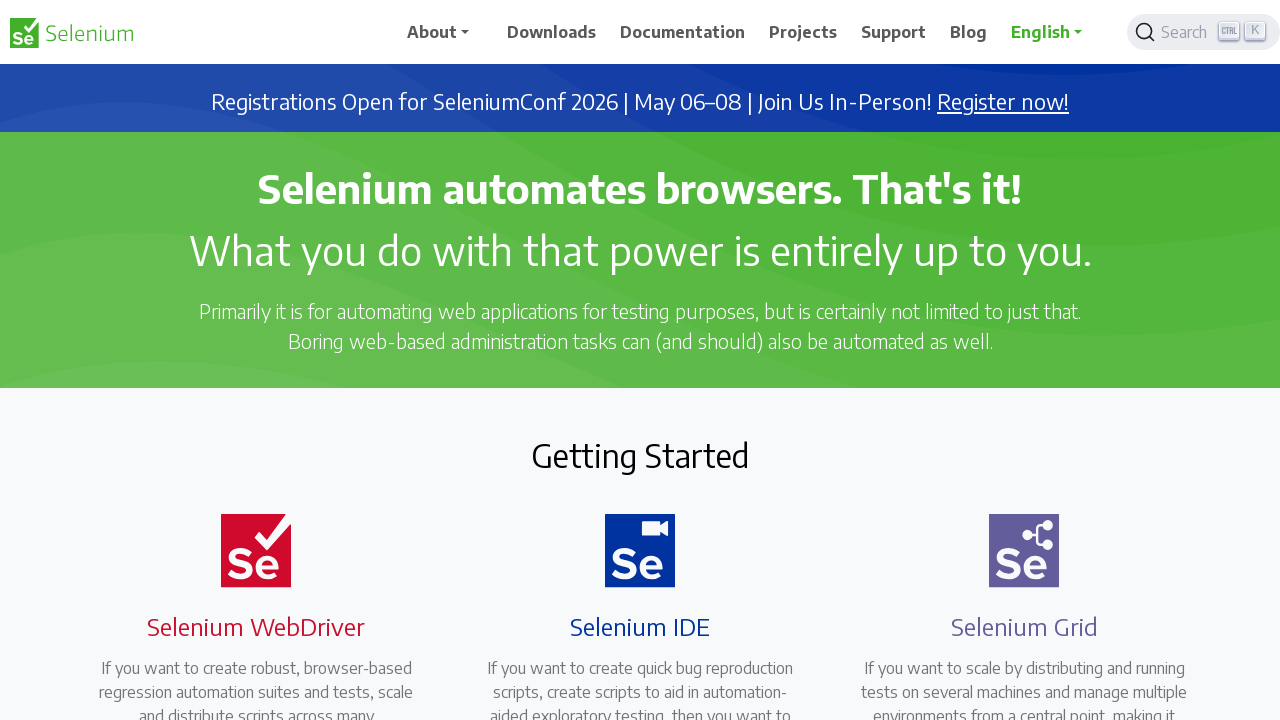

Navigated to Selenium website
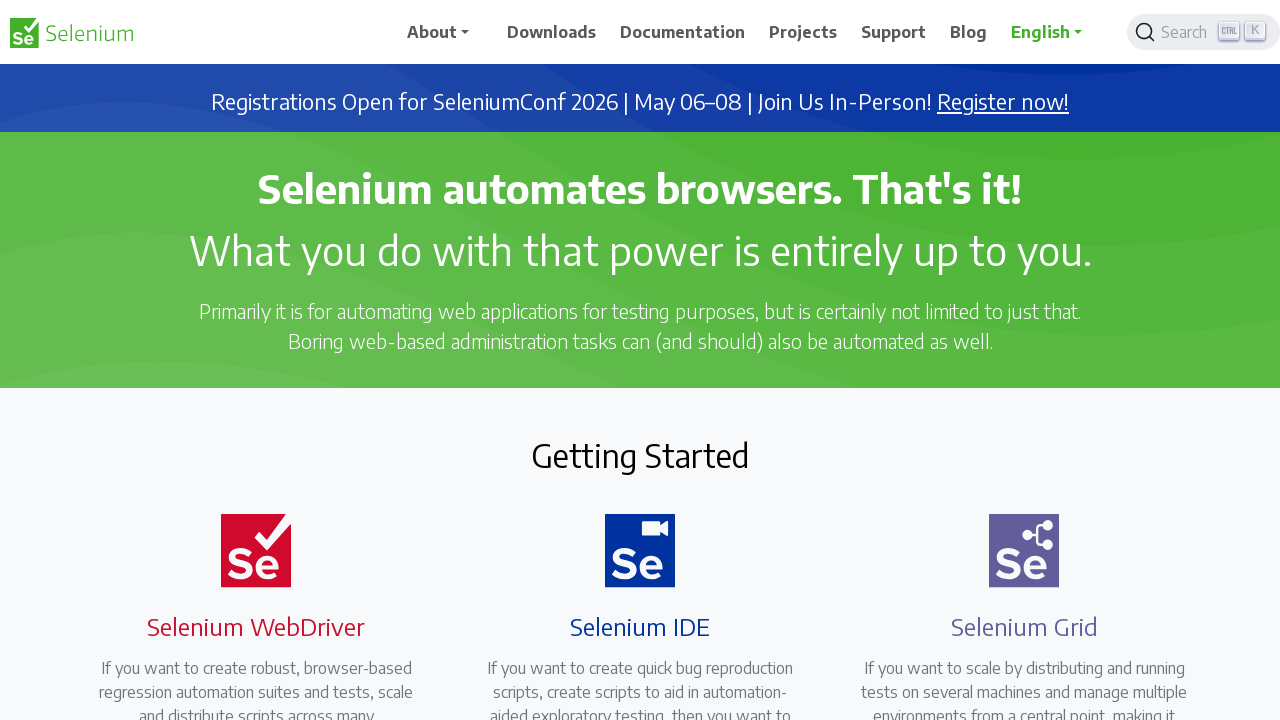

Scrolled down 1000 pixels
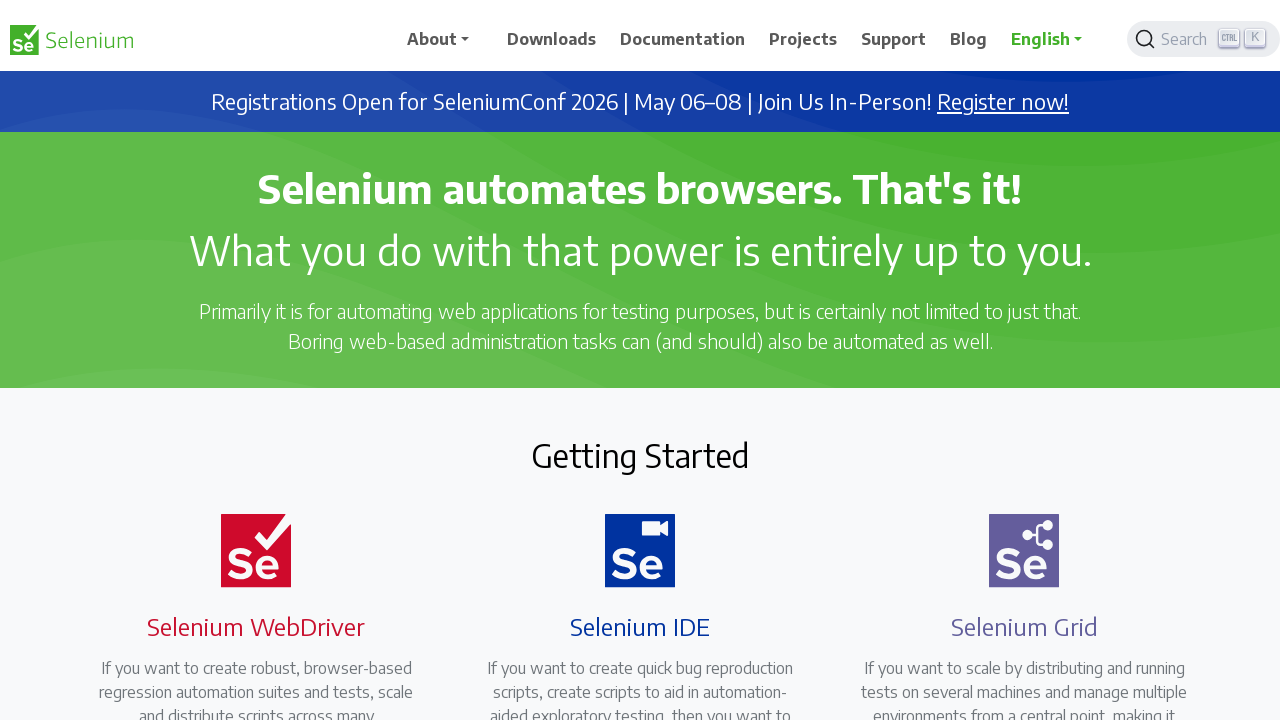

Waited 1000ms to observe scroll position
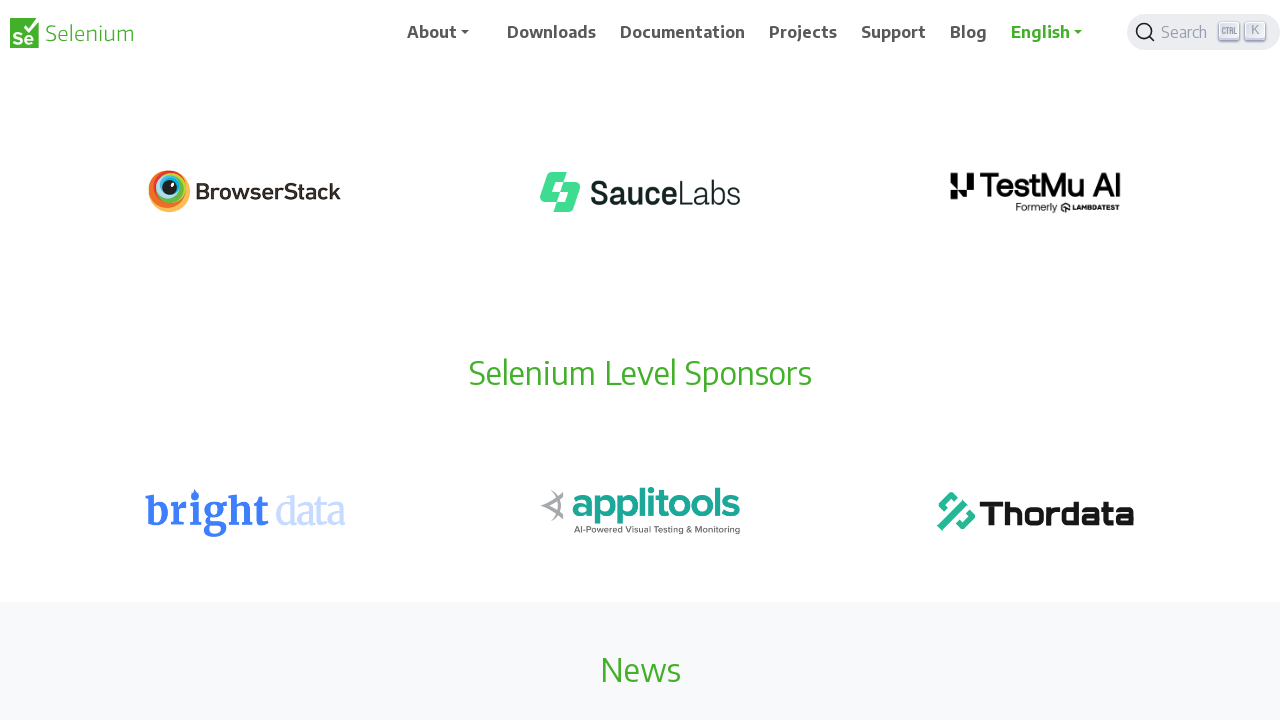

Scrolled back up 1000 pixels to initial position
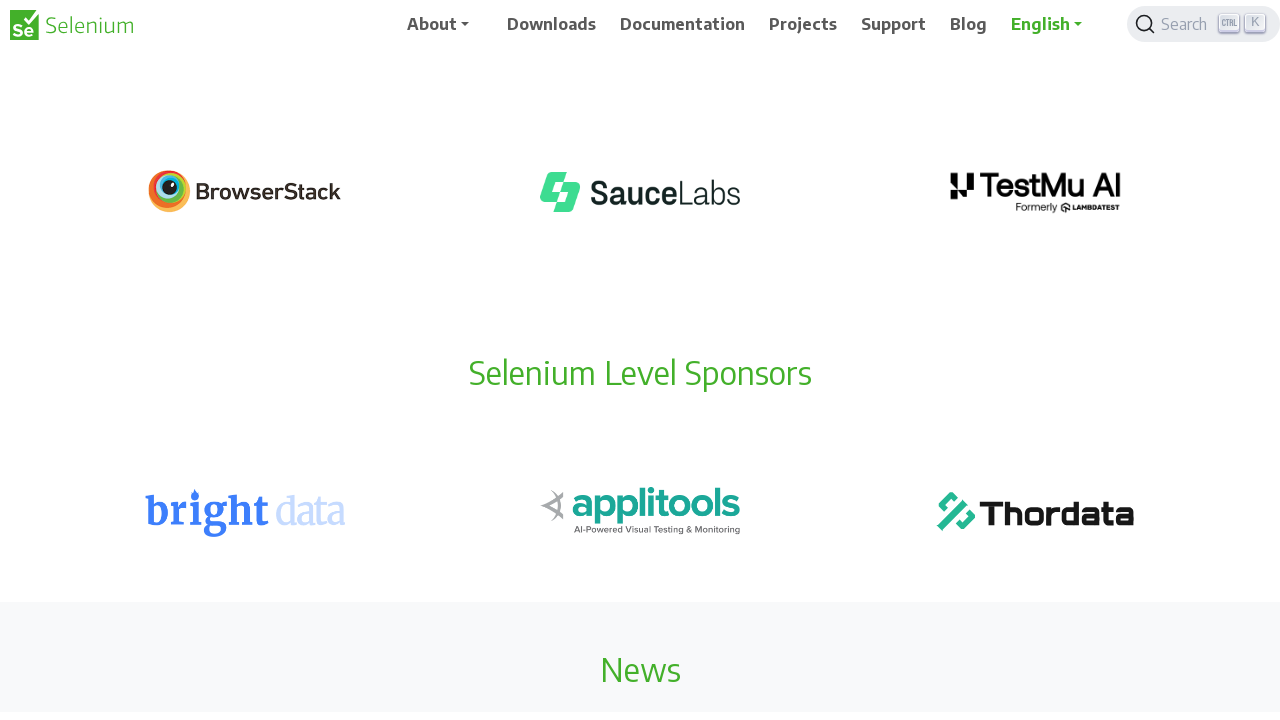

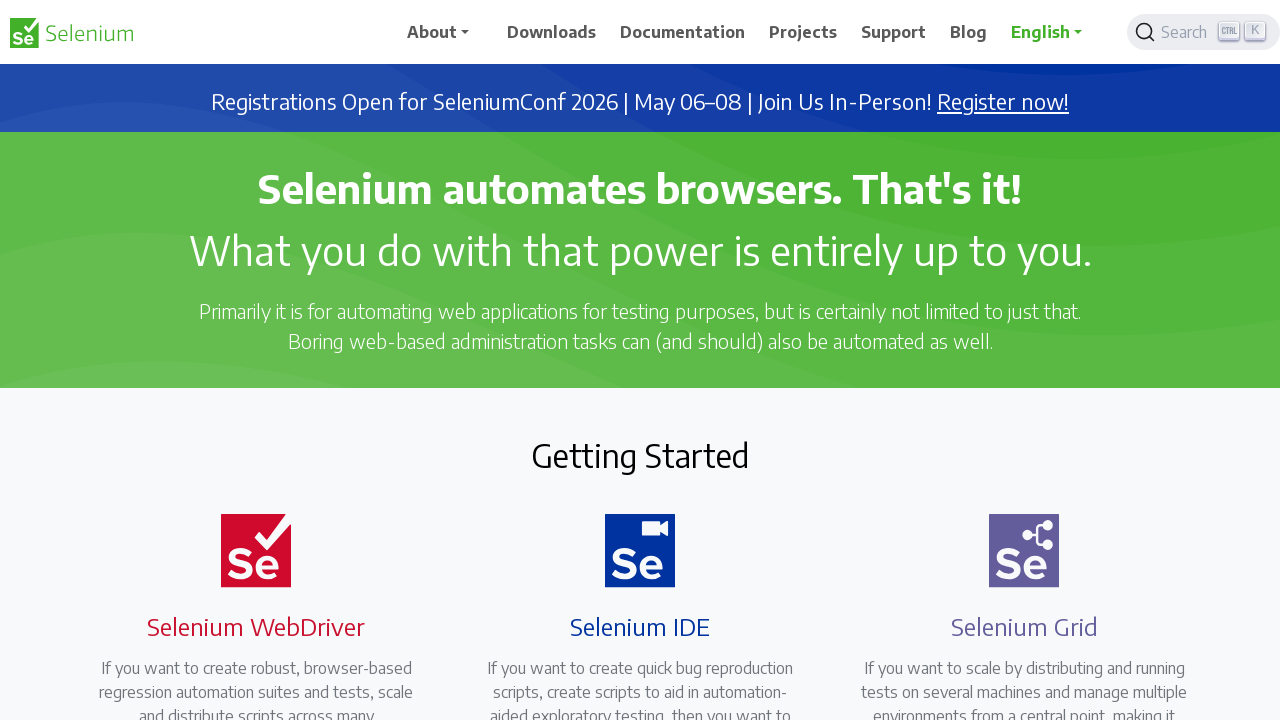